Tests checkbox functionality by ensuring the first checkbox is selected - clicks it if not already selected, then verifies it's checked.

Starting URL: http://the-internet.herokuapp.com/checkboxes

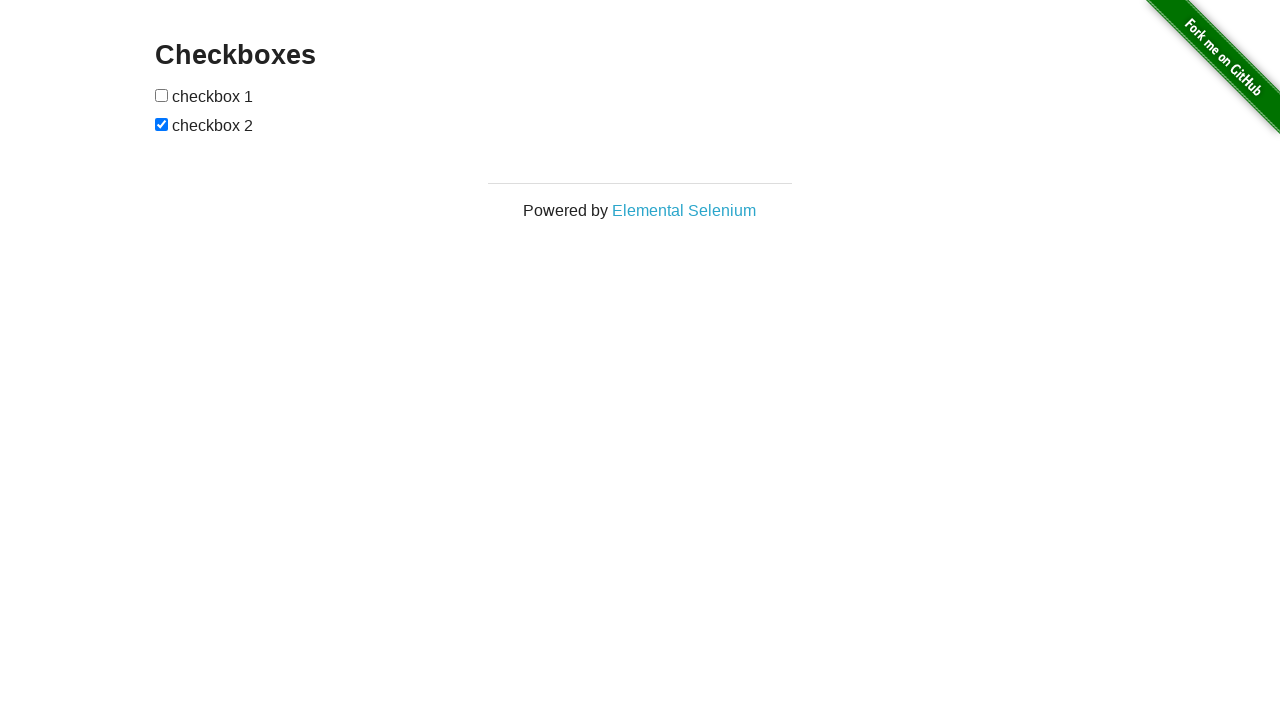

Located the first checkbox element
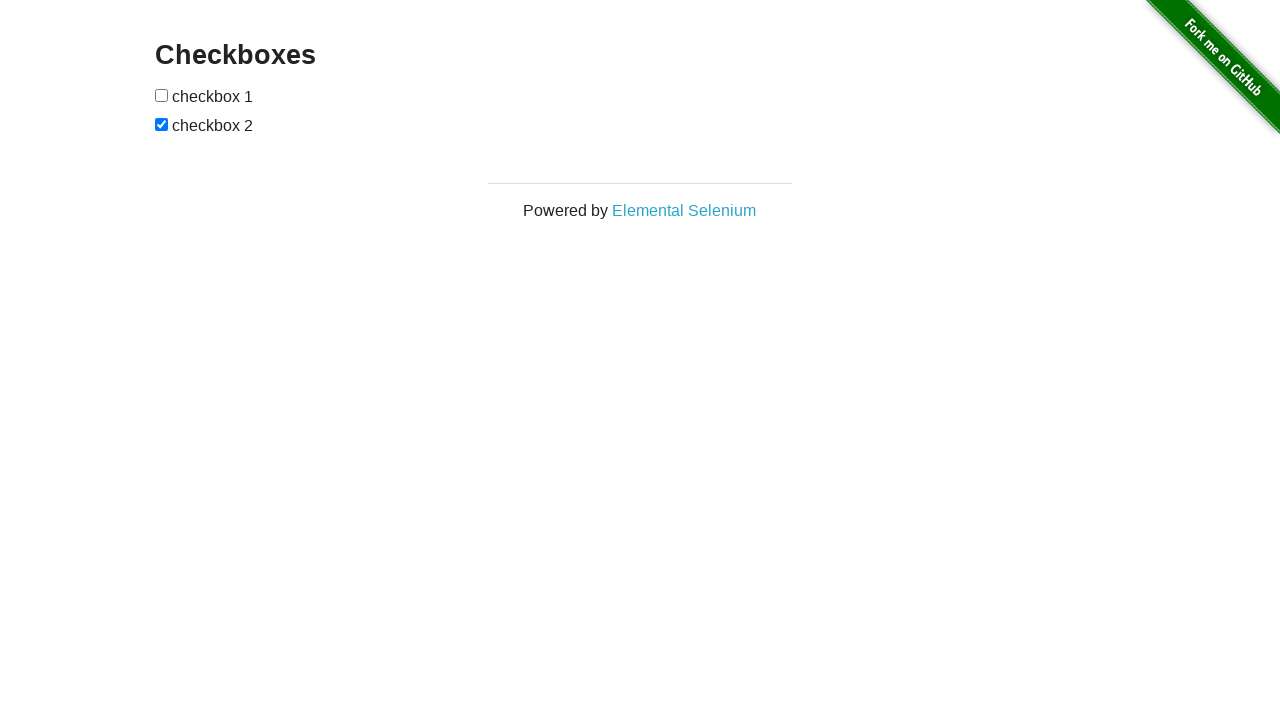

Verified first checkbox is not checked
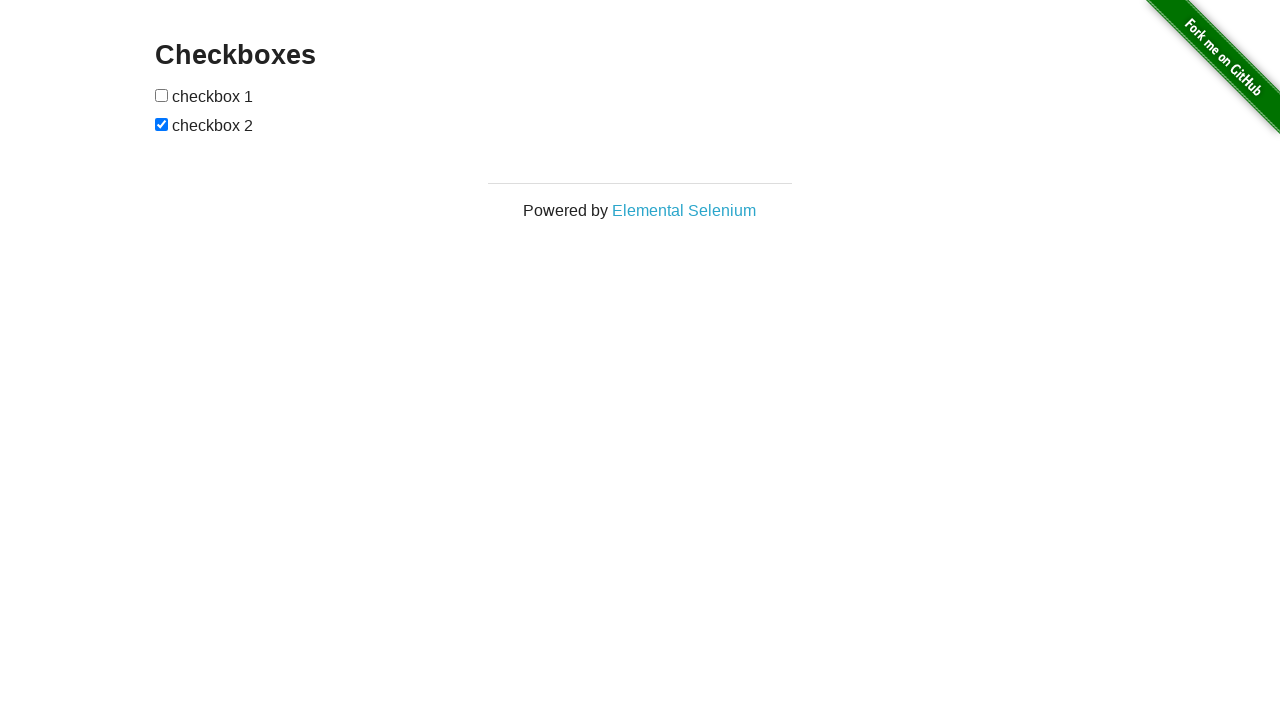

Clicked the first checkbox to select it at (162, 95) on [type=checkbox] >> nth=0
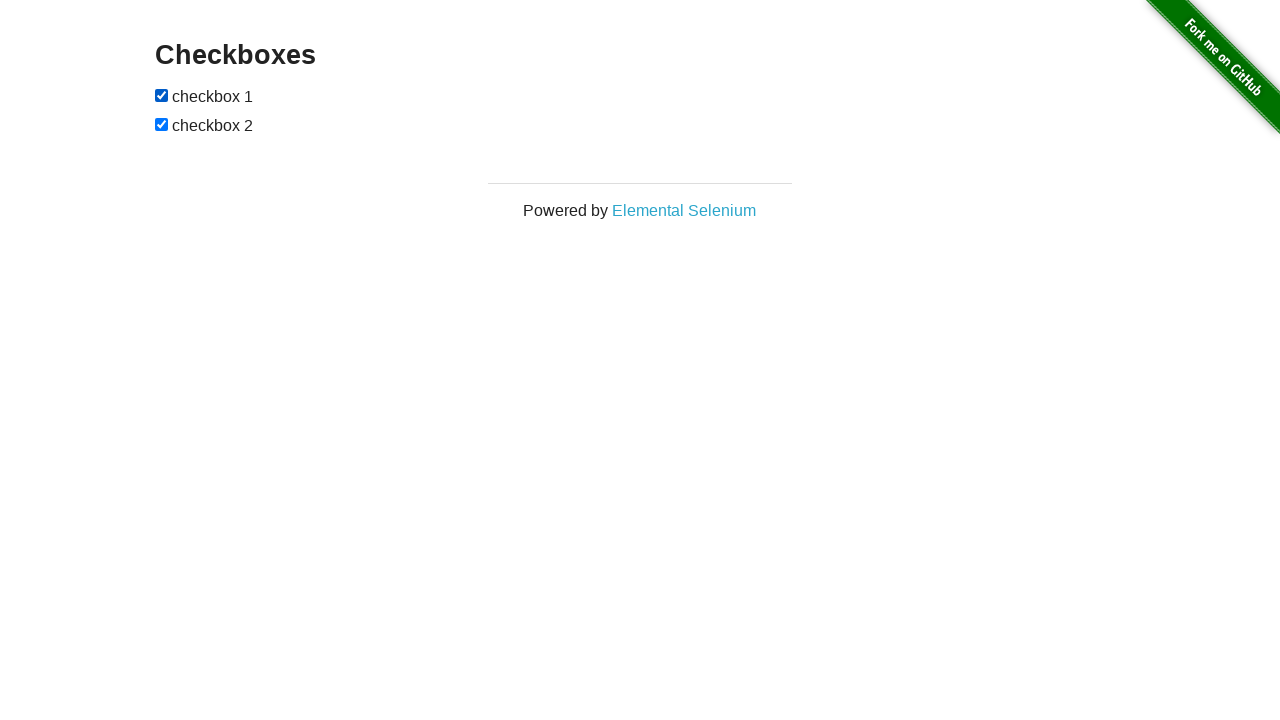

Verified first checkbox is now checked
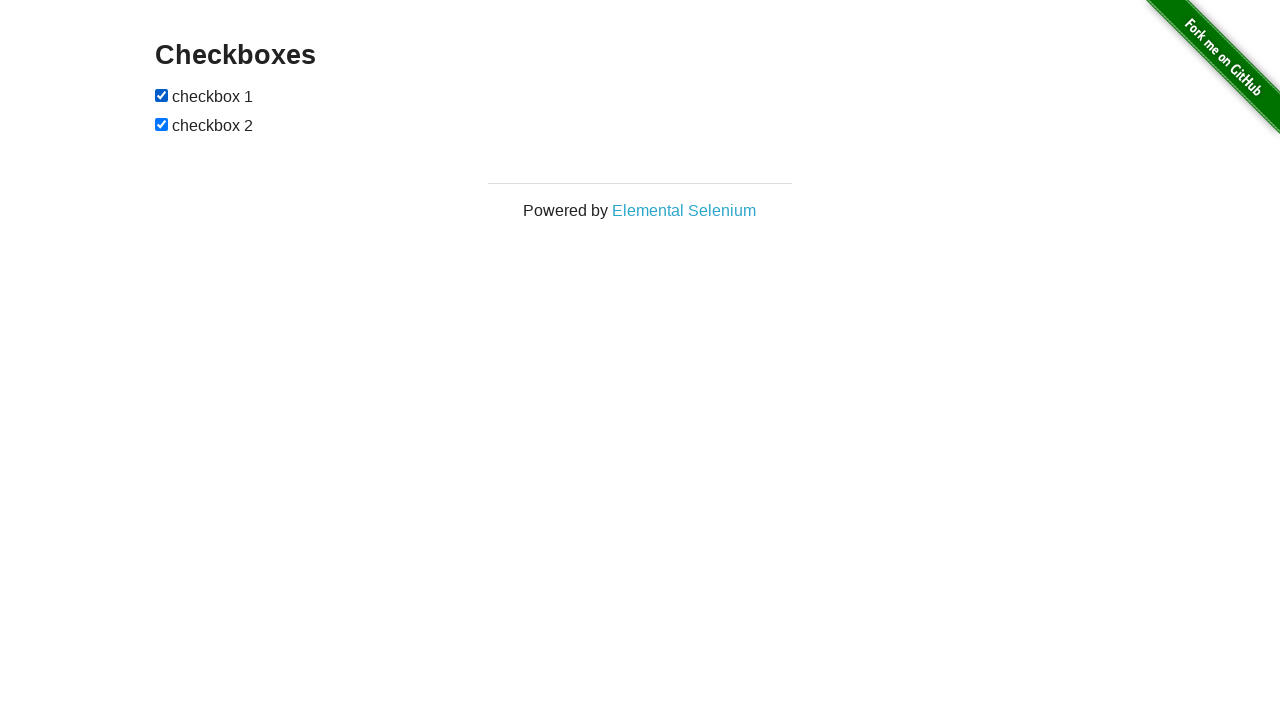

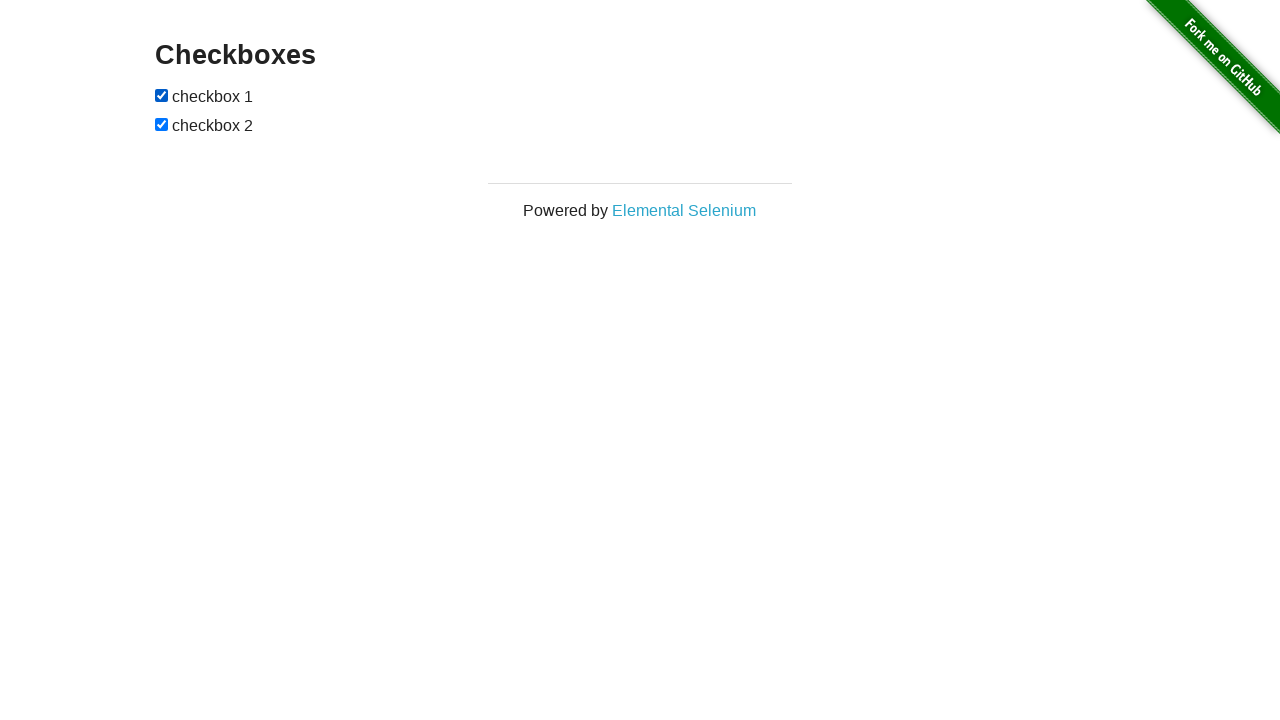